Tests JavaScript confirm dialog by clicking the JS Confirm button and dismissing it

Starting URL: http://the-internet.herokuapp.com/javascript_alerts

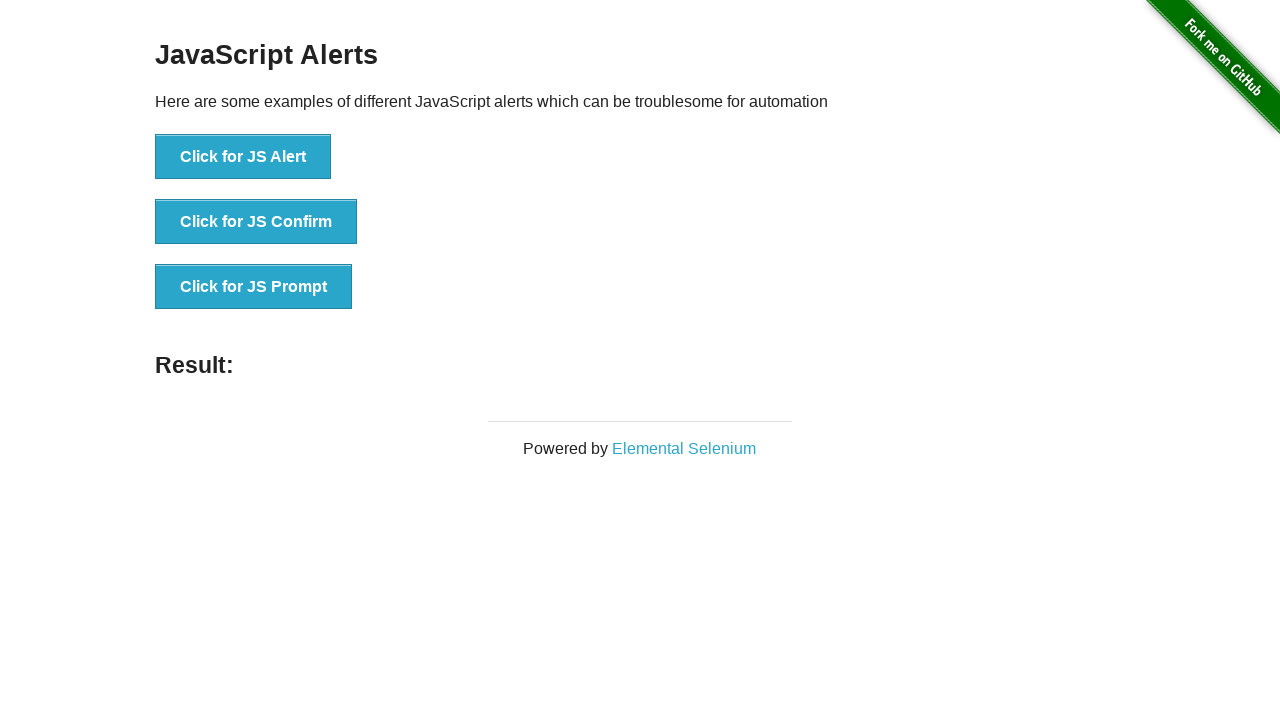

Clicked JS Confirm button at (256, 222) on button[onclick='jsConfirm()']
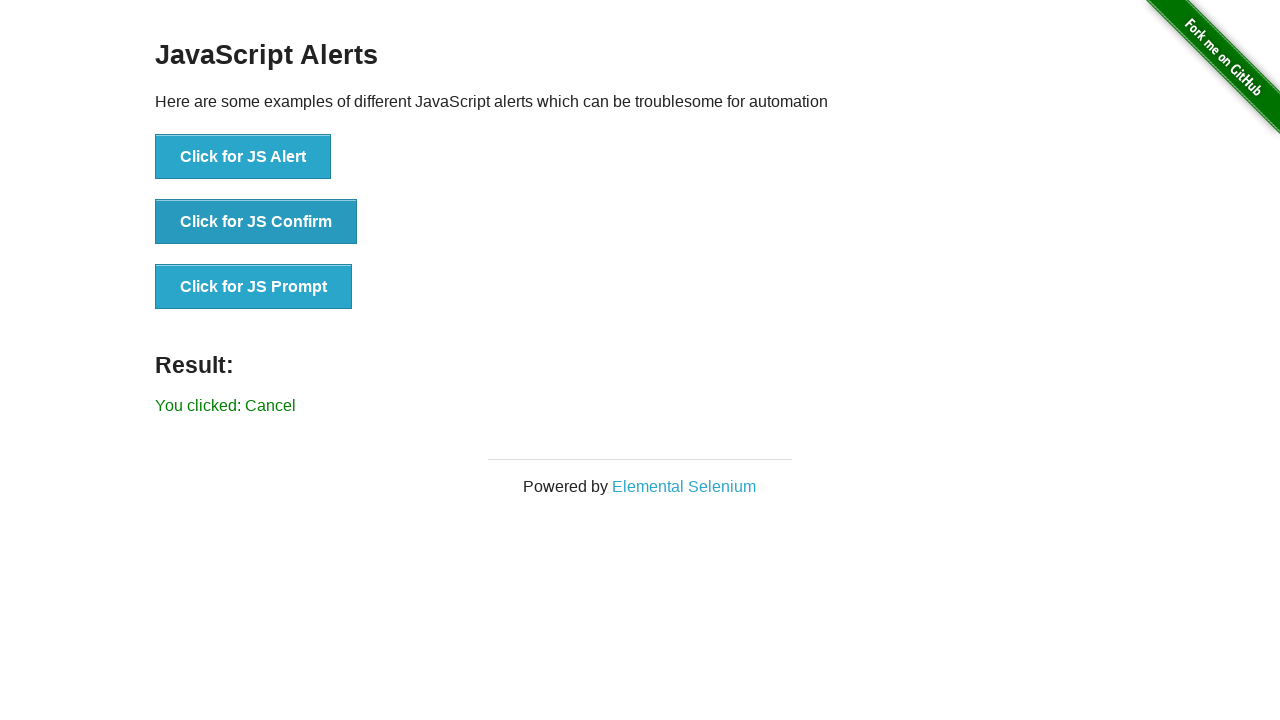

Set up dialog handler to dismiss the confirm dialog
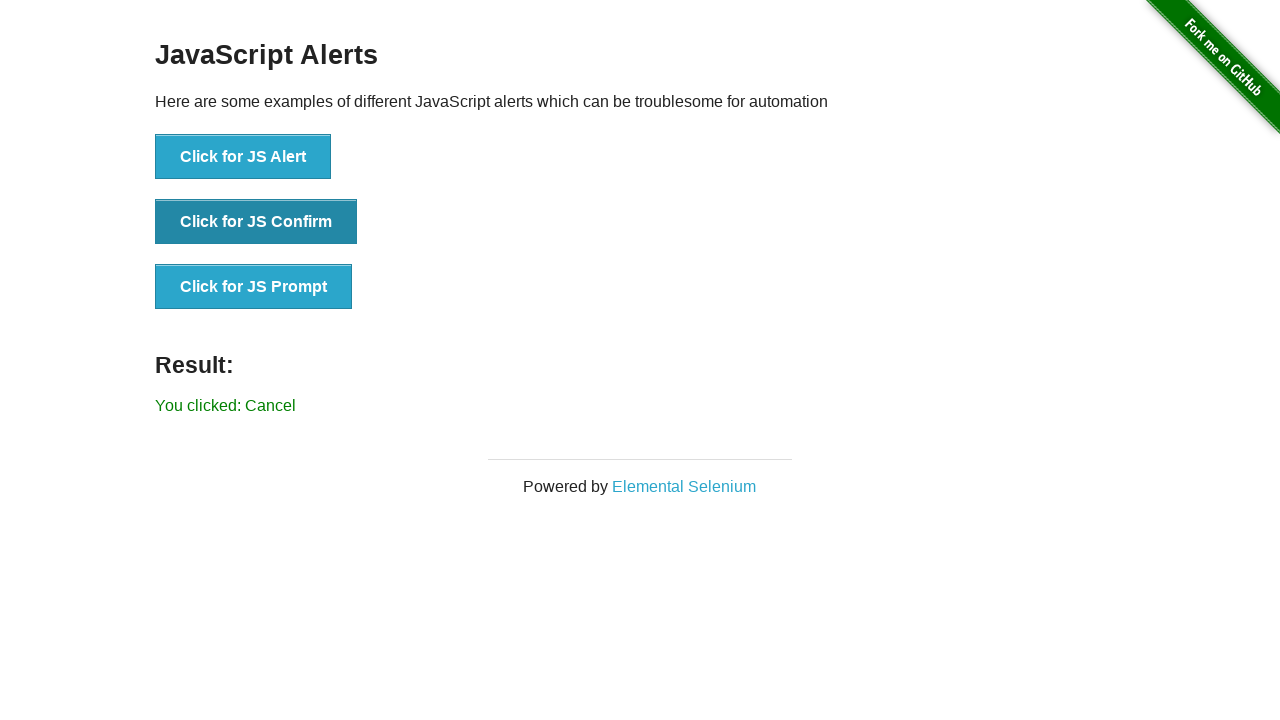

Confirm dialog dismissed and result message appeared
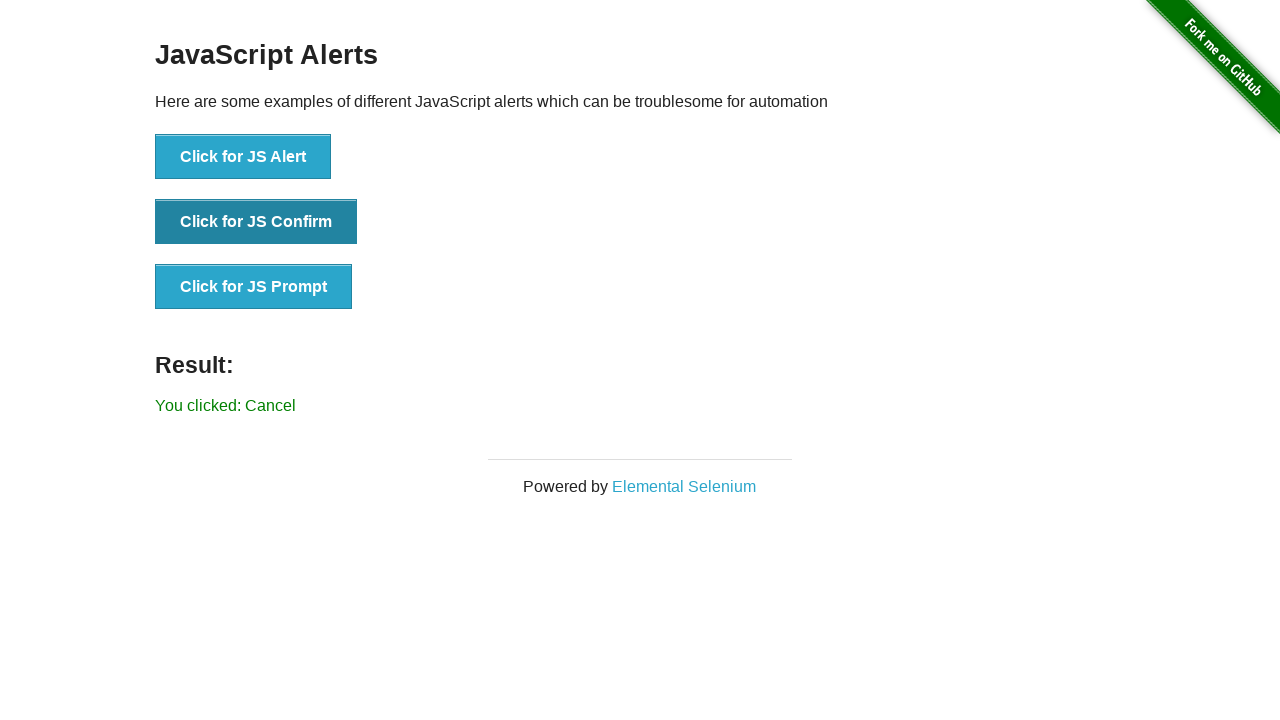

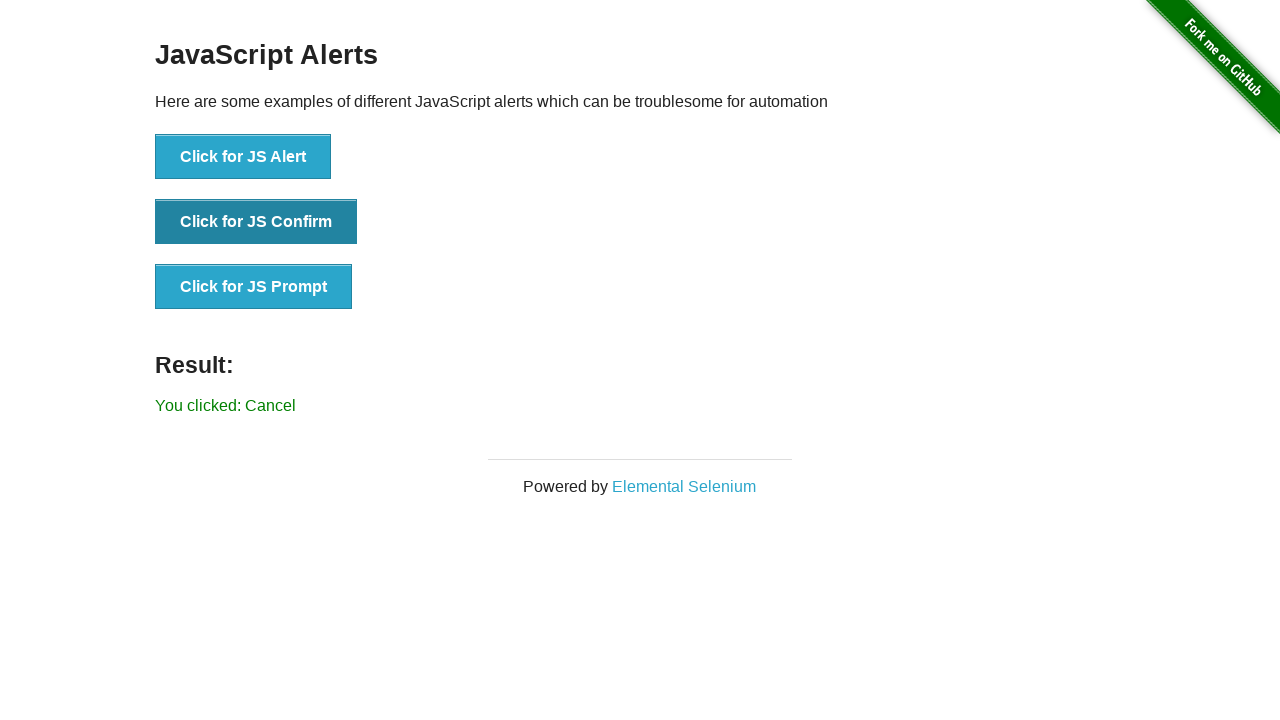